Tests the slider widget on DemoQA by navigating to the Widgets category, clicking on the Slider subcategory, and moving the slider to the right.

Starting URL: https://demoqa.com/

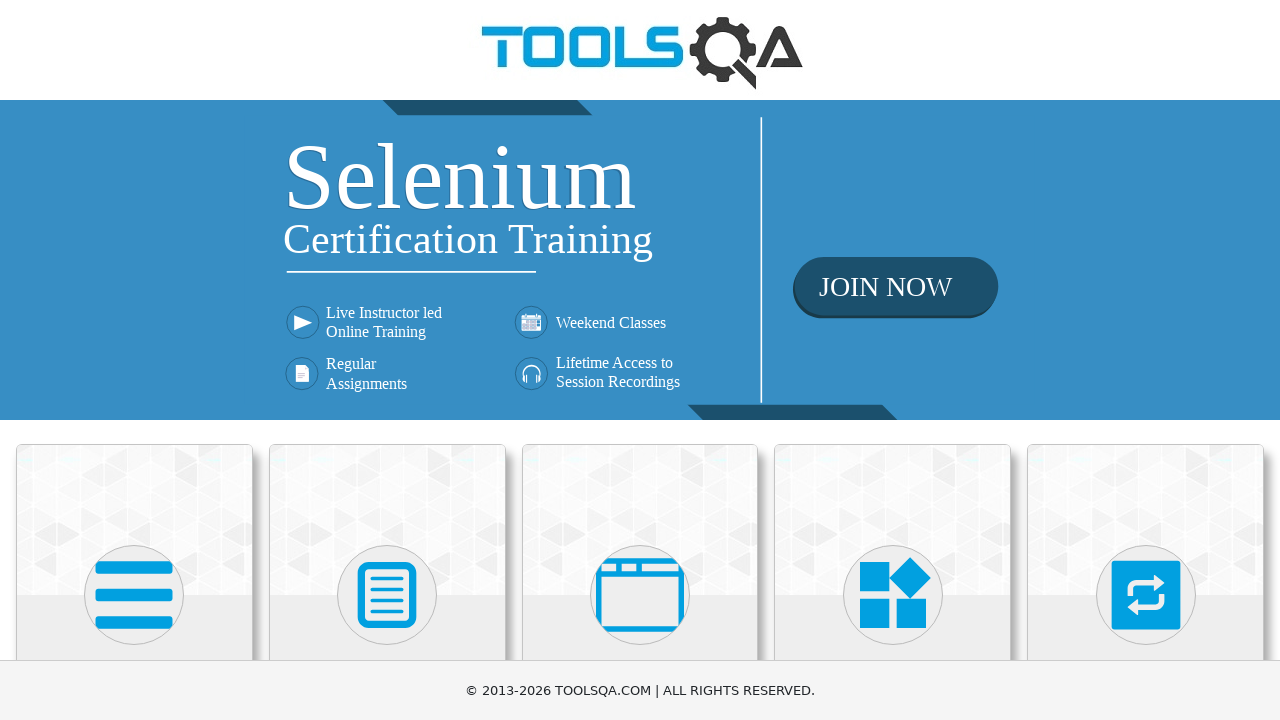

Clicked on Widgets category in the left menu at (893, 360) on text=Widgets
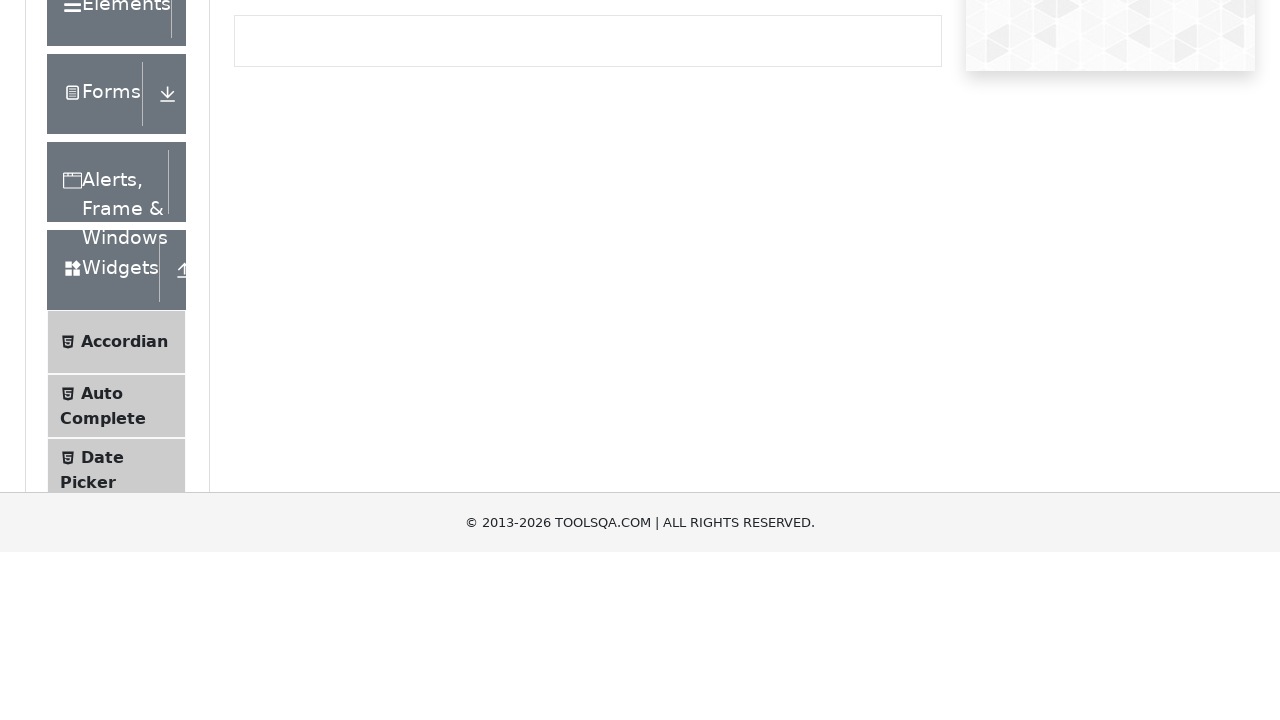

Scrolled to make Slider subcategory visible
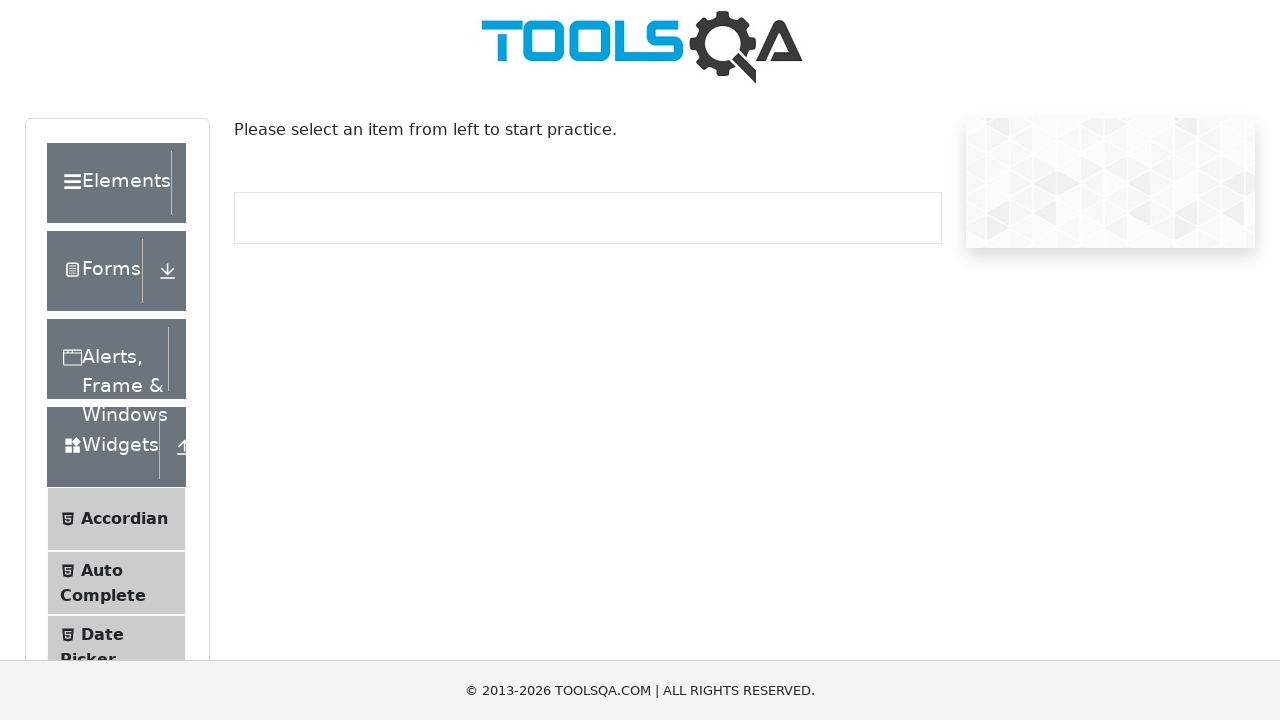

Clicked on Slider subcategory at (116, 360) on li:has-text('Slider'):not(:has-text('Range'))
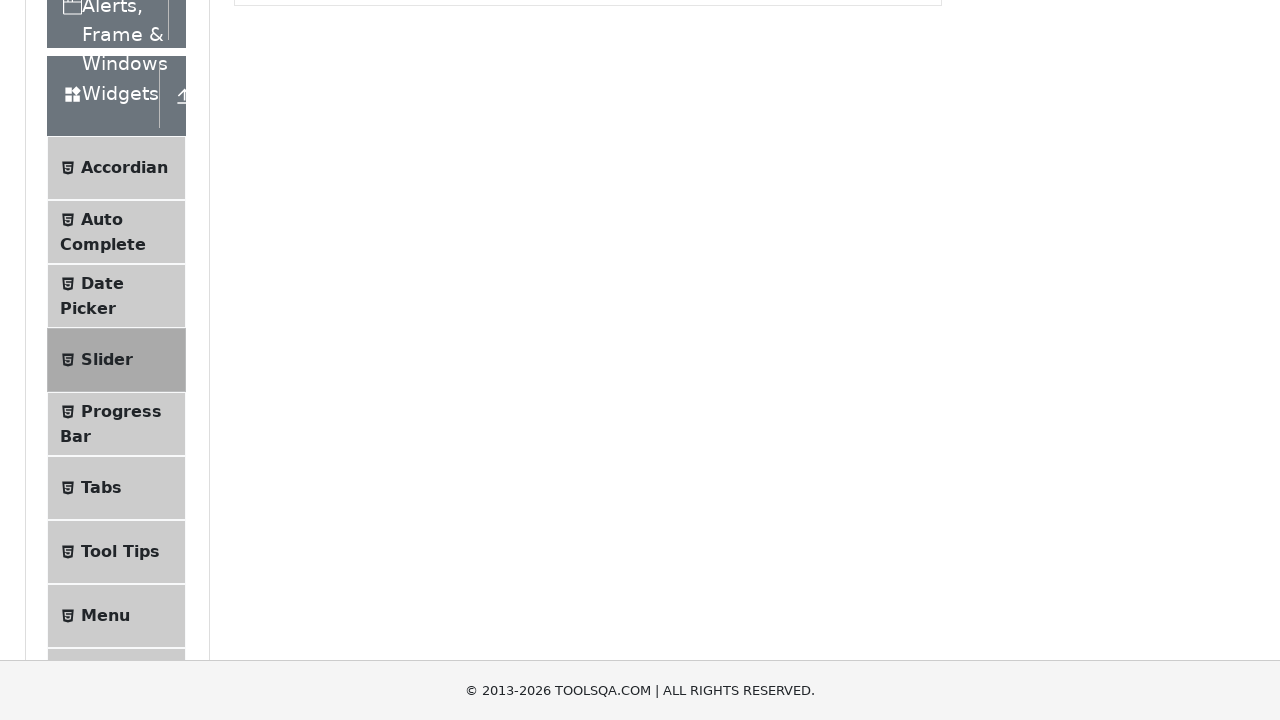

Waited for slider widget to load
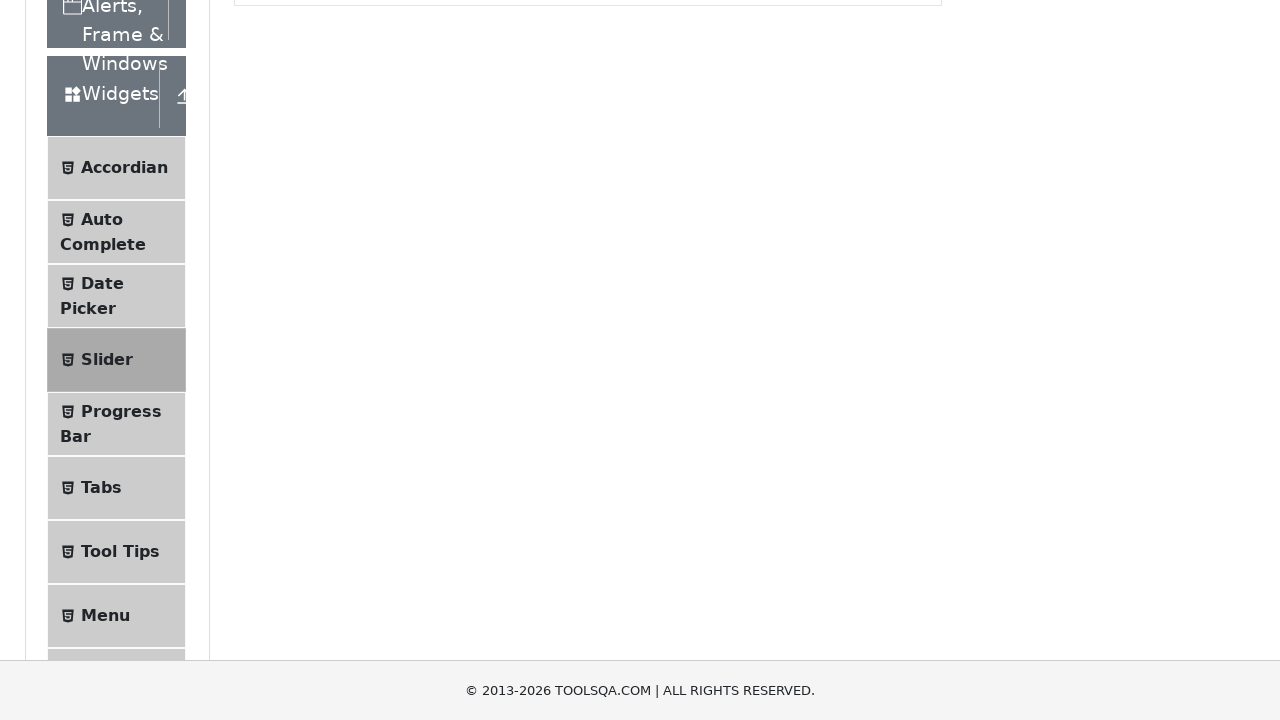

Retrieved slider element and its bounding box
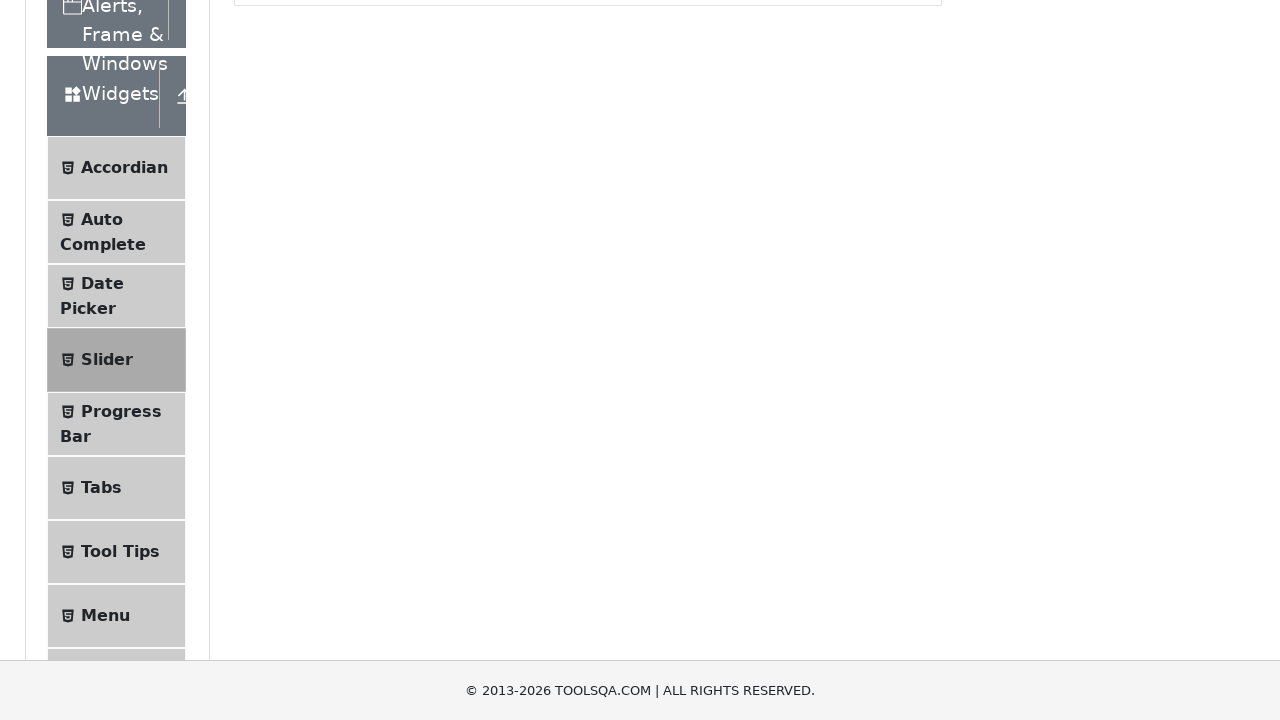

Moved mouse to center of slider at (496, -115)
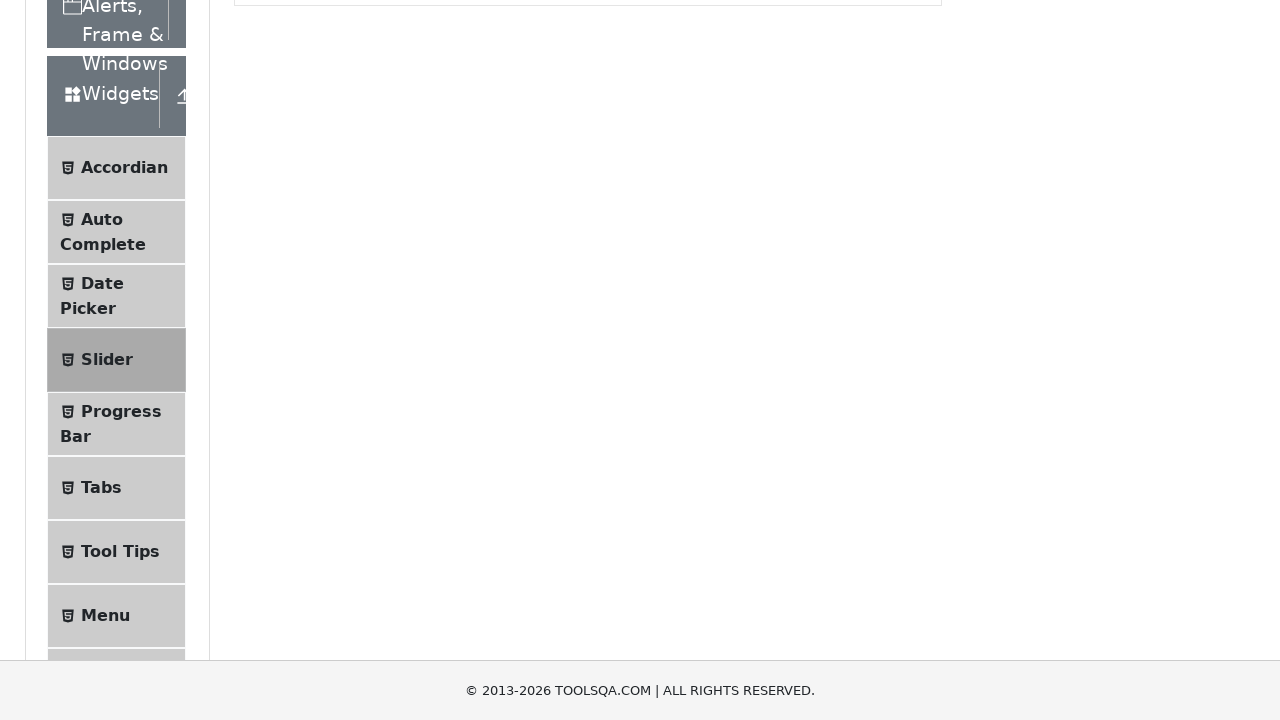

Pressed mouse button down on slider at (496, -115)
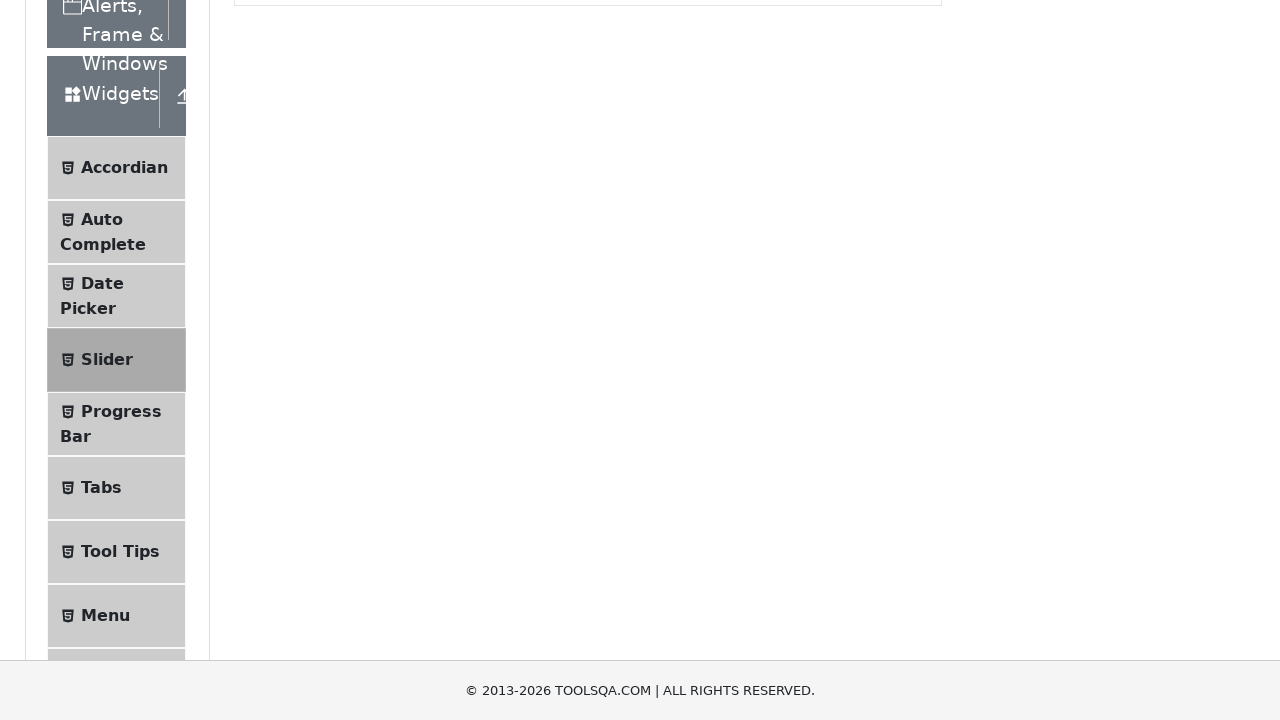

Dragged slider to the right at (759, -115)
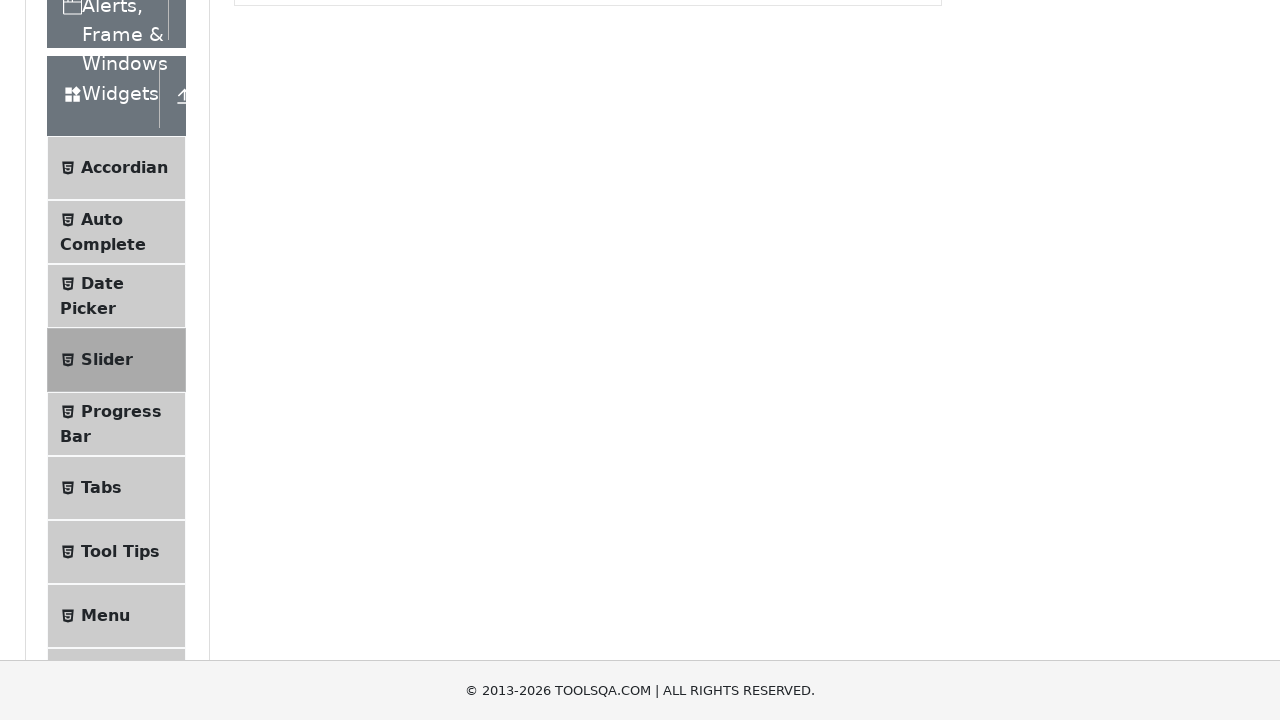

Released mouse button, slider moved to the right at (759, -115)
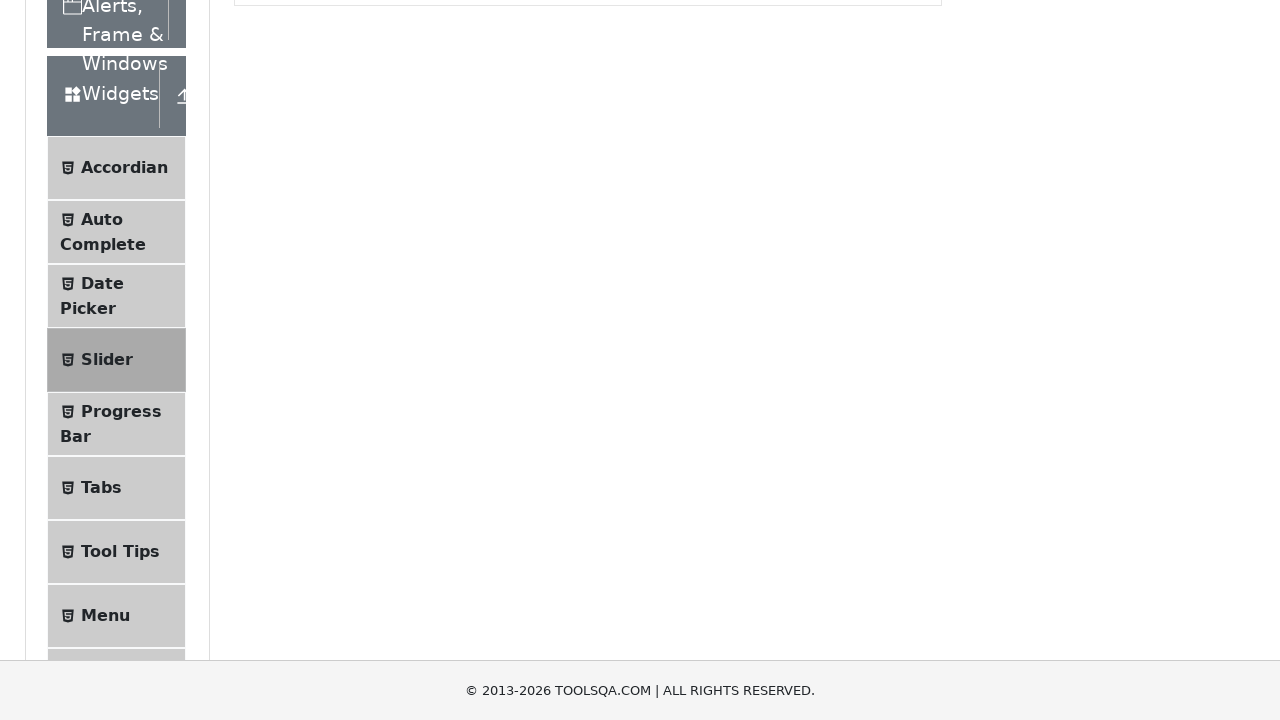

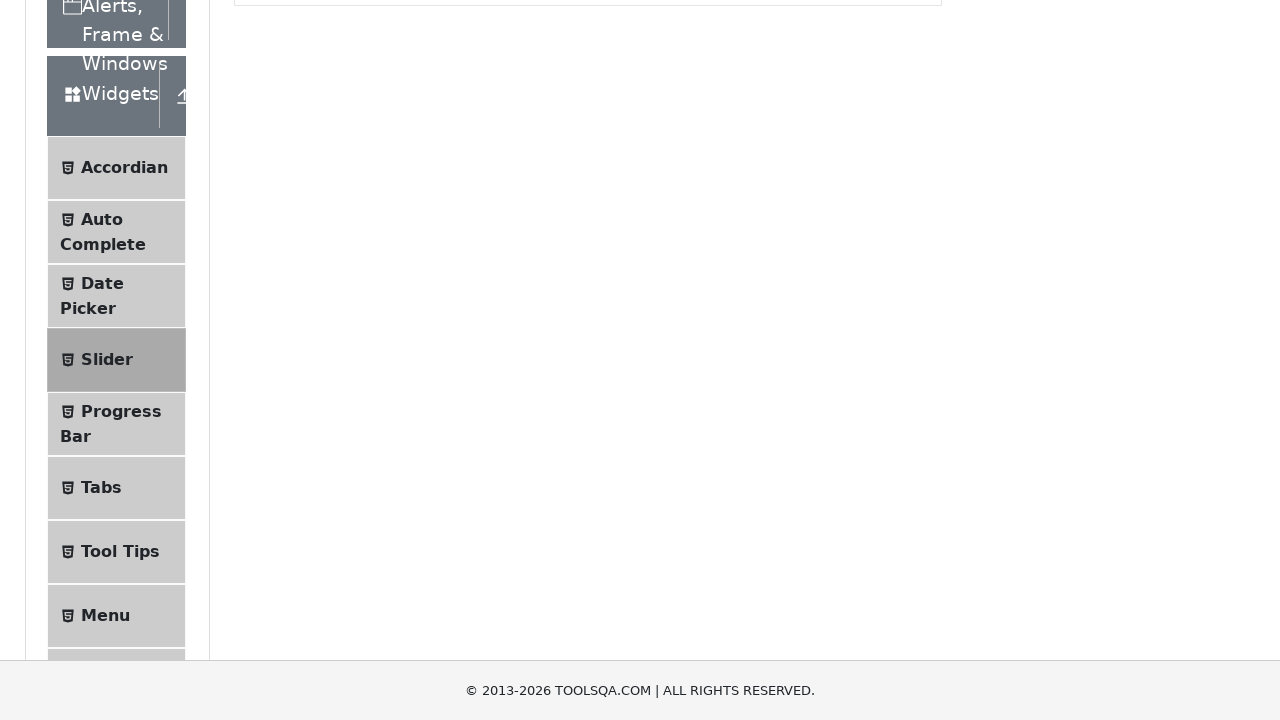